Tests that clicking Clear completed removes completed items from the list

Starting URL: https://demo.playwright.dev/todomvc

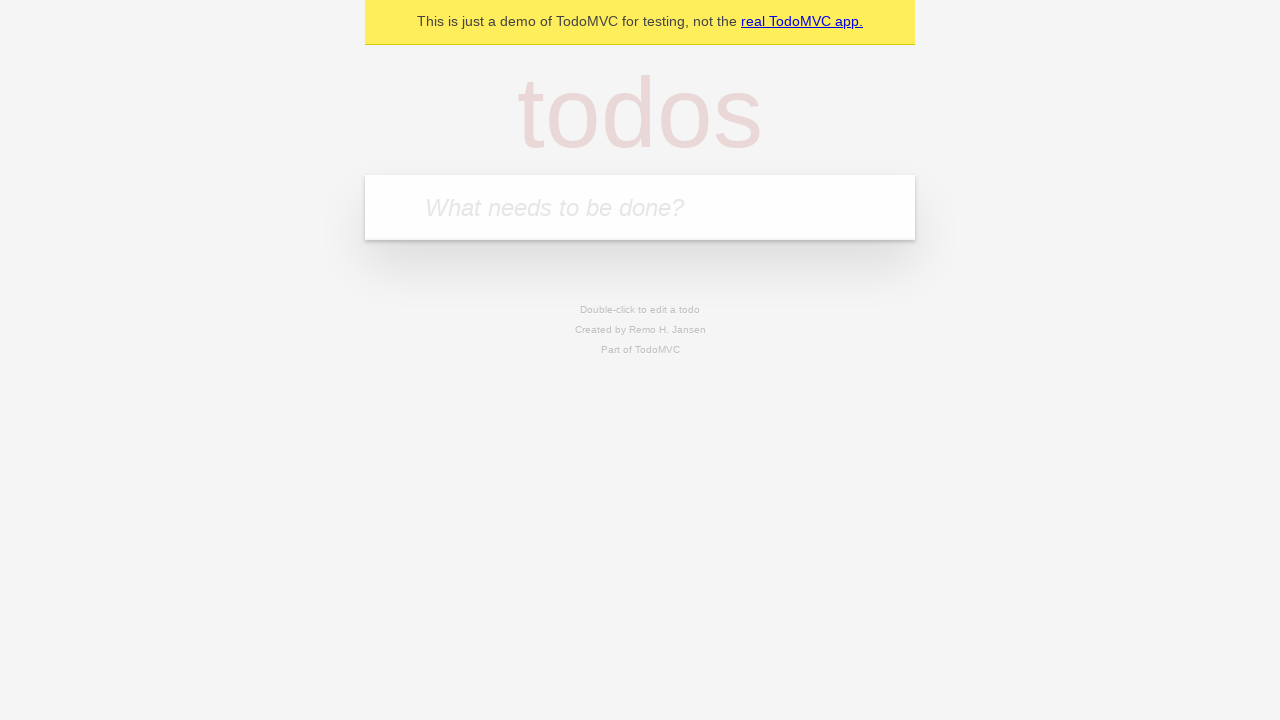

Filled todo input with 'buy some cheese' on internal:attr=[placeholder="What needs to be done?"i]
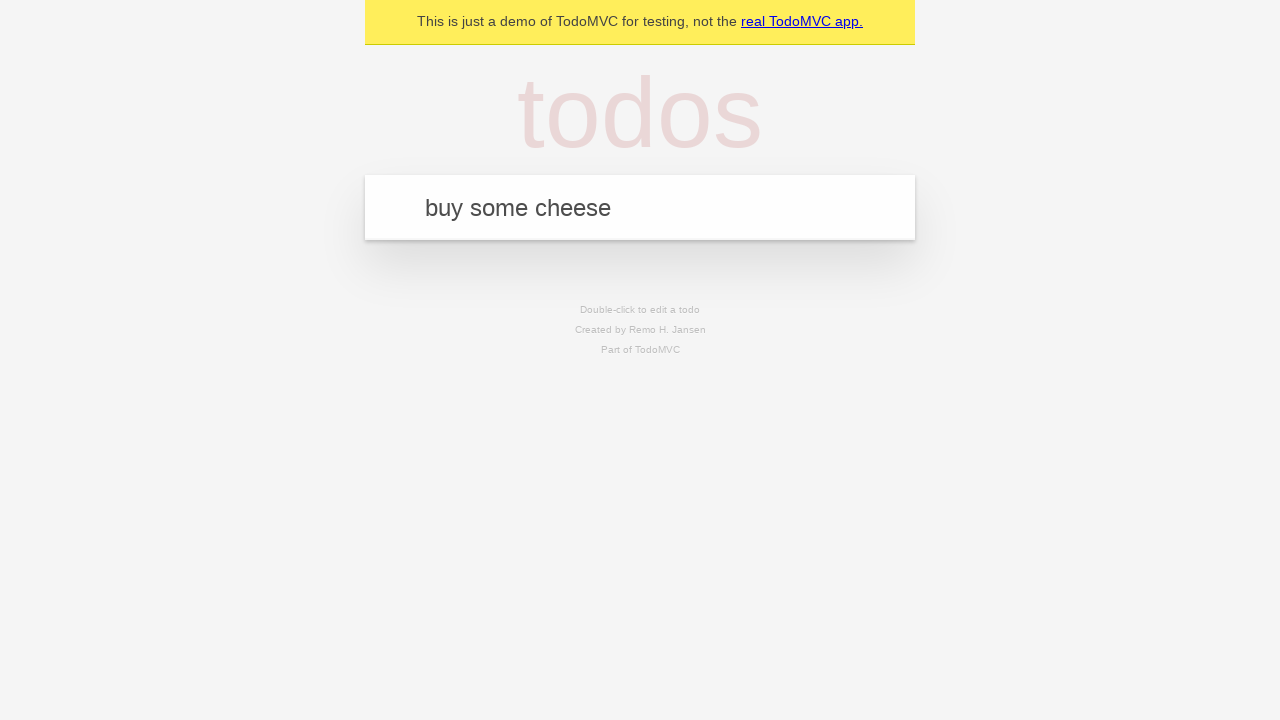

Pressed Enter to add first todo item on internal:attr=[placeholder="What needs to be done?"i]
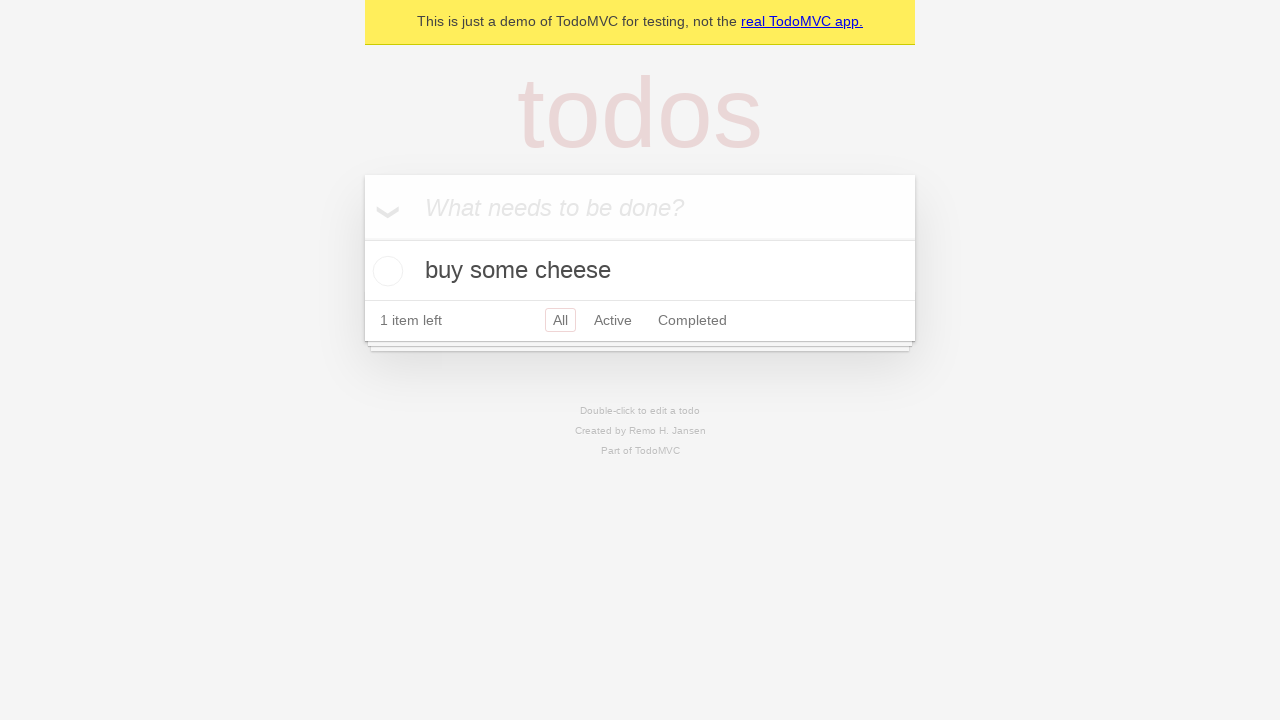

Filled todo input with 'feed the cat' on internal:attr=[placeholder="What needs to be done?"i]
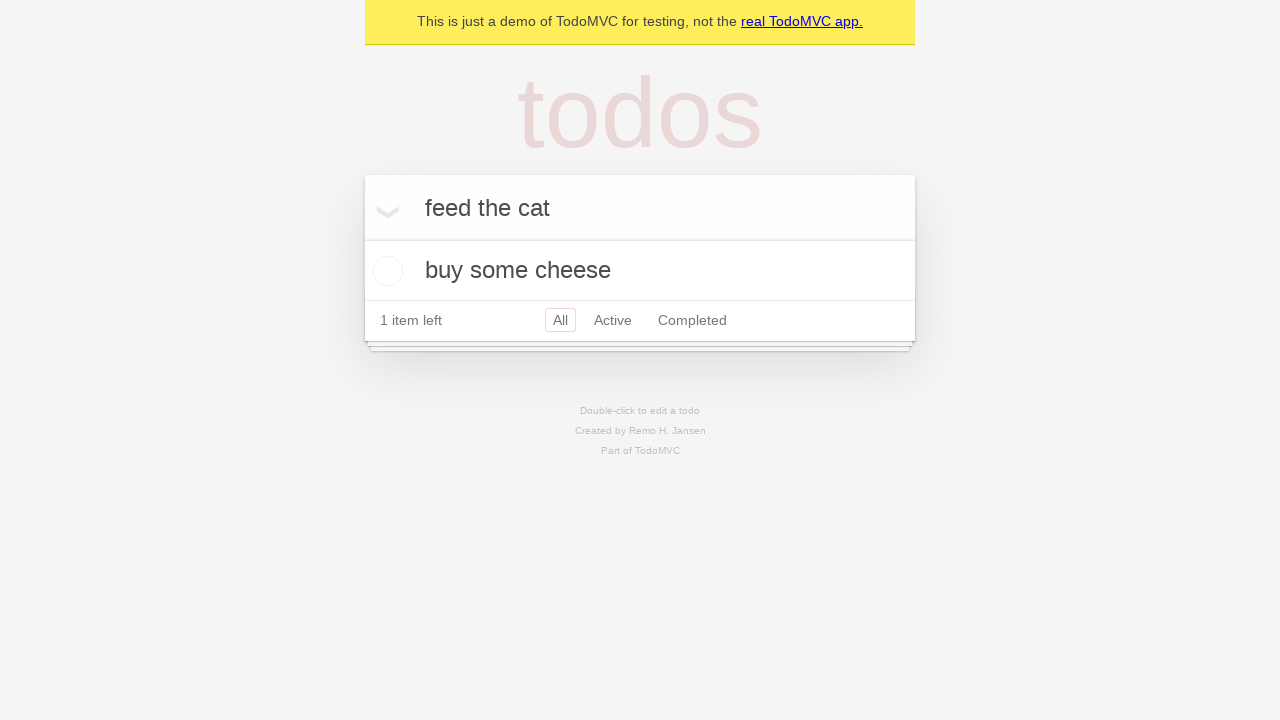

Pressed Enter to add second todo item on internal:attr=[placeholder="What needs to be done?"i]
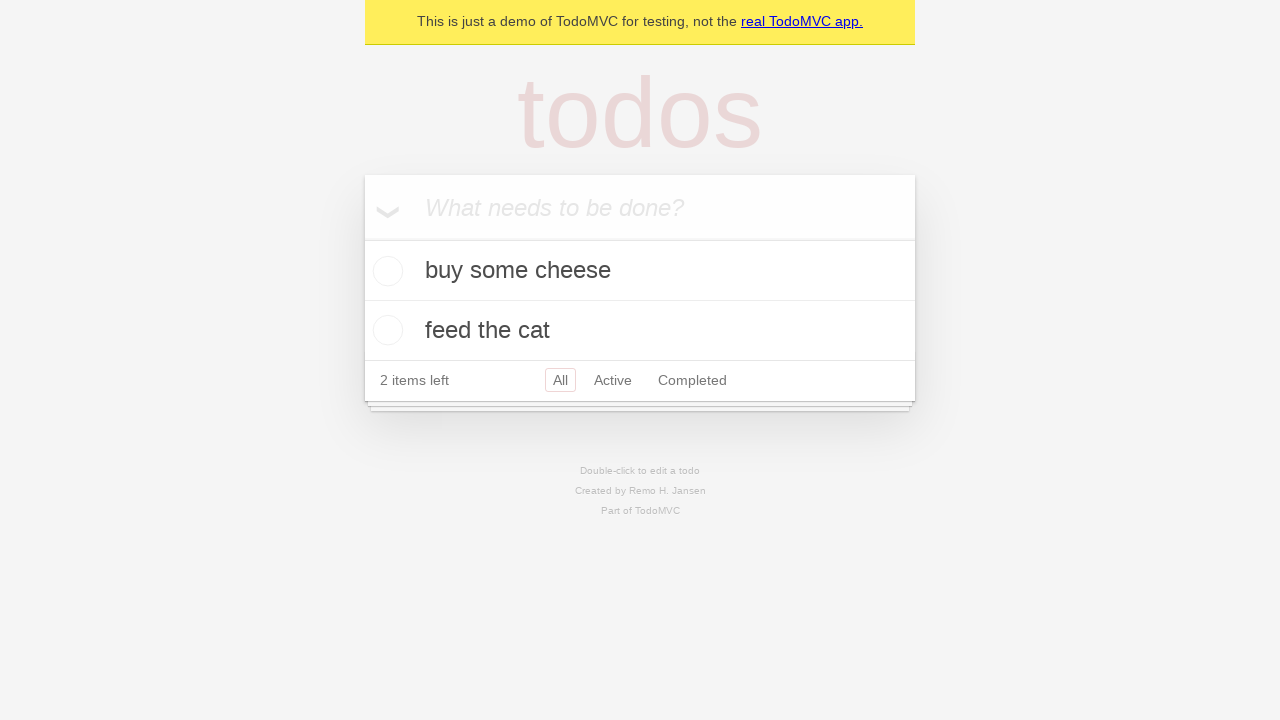

Filled todo input with 'book a doctors appointment' on internal:attr=[placeholder="What needs to be done?"i]
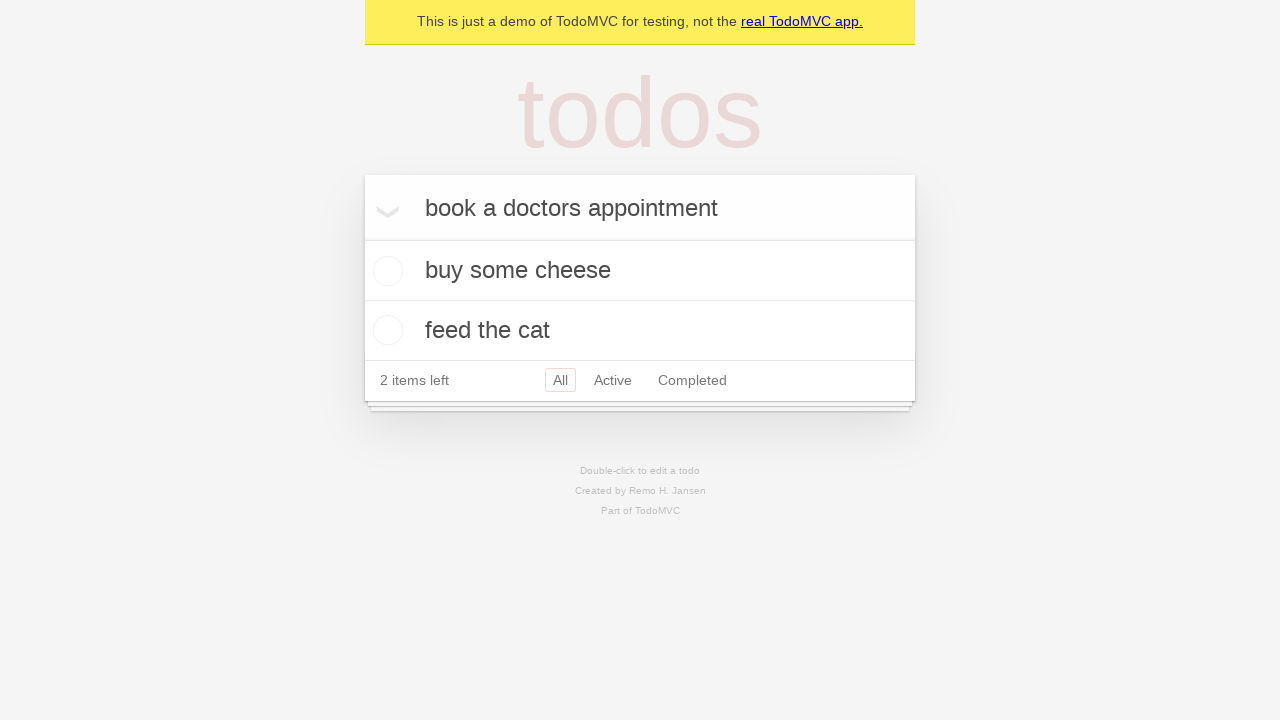

Pressed Enter to add third todo item on internal:attr=[placeholder="What needs to be done?"i]
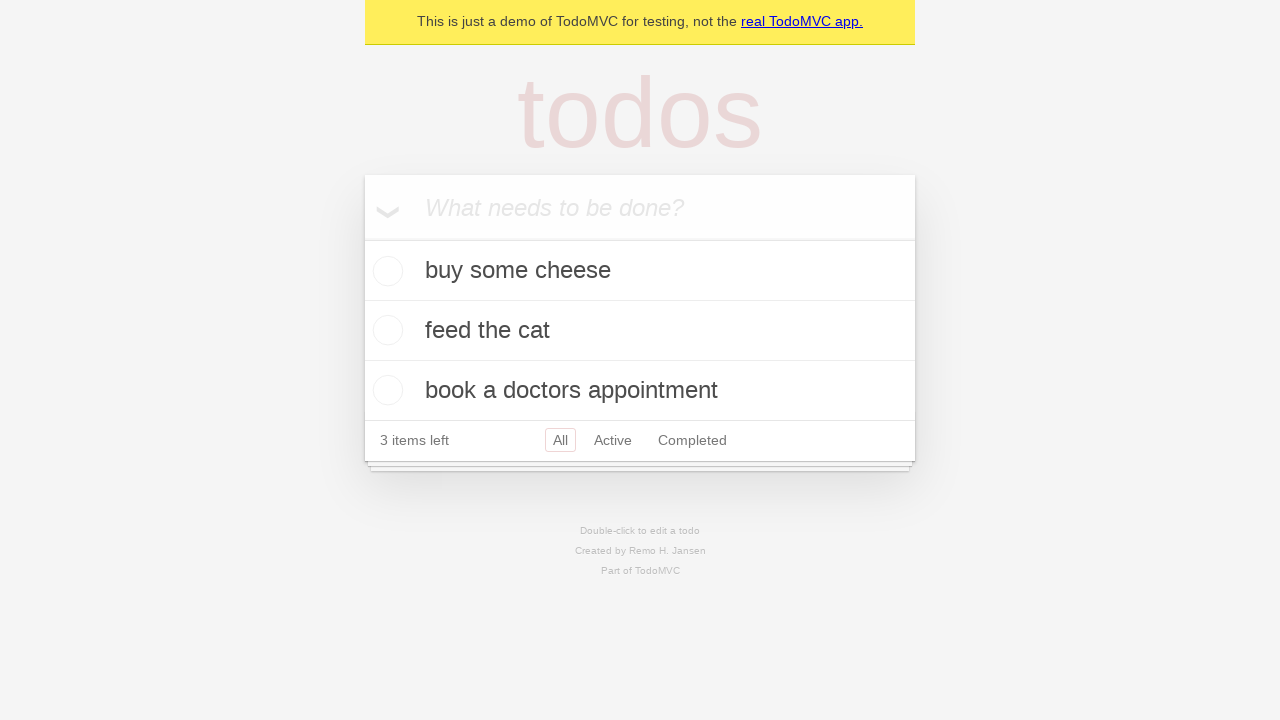

Checked checkbox on second todo item to mark as completed at (385, 330) on internal:testid=[data-testid="todo-item"s] >> nth=1 >> internal:role=checkbox
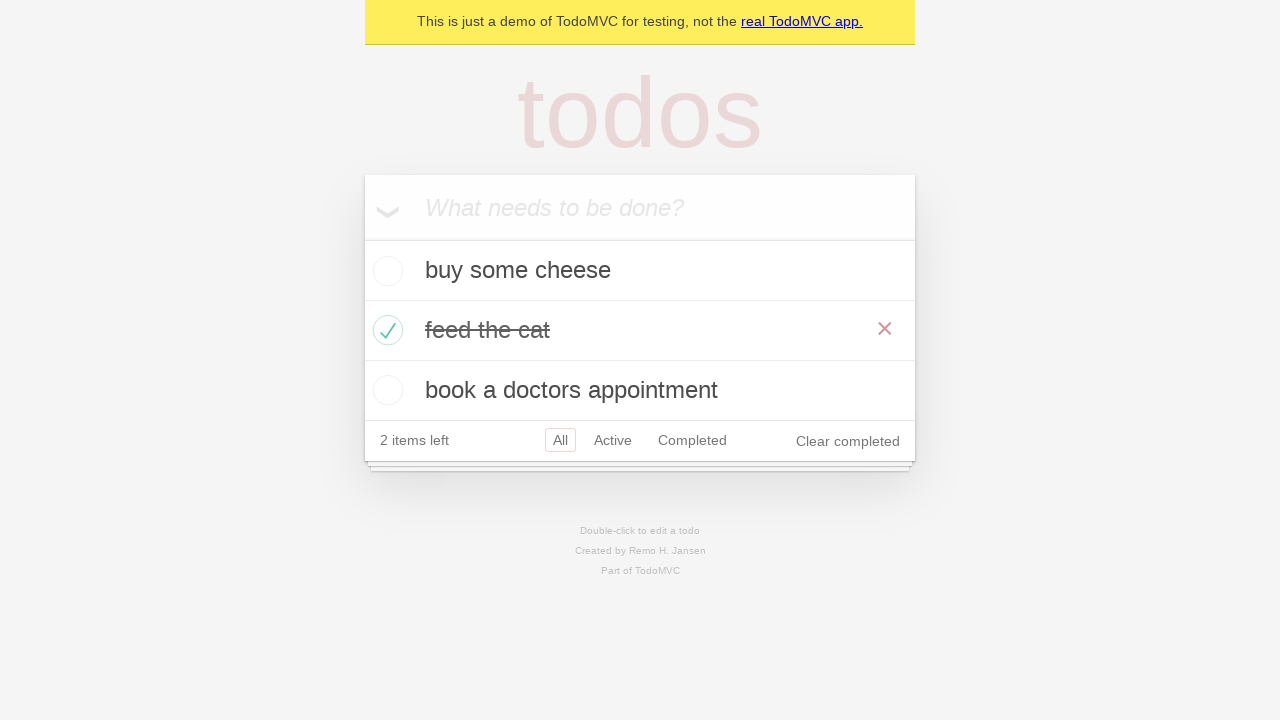

Clicked Clear completed button to remove completed items at (848, 441) on internal:role=button[name="Clear completed"i]
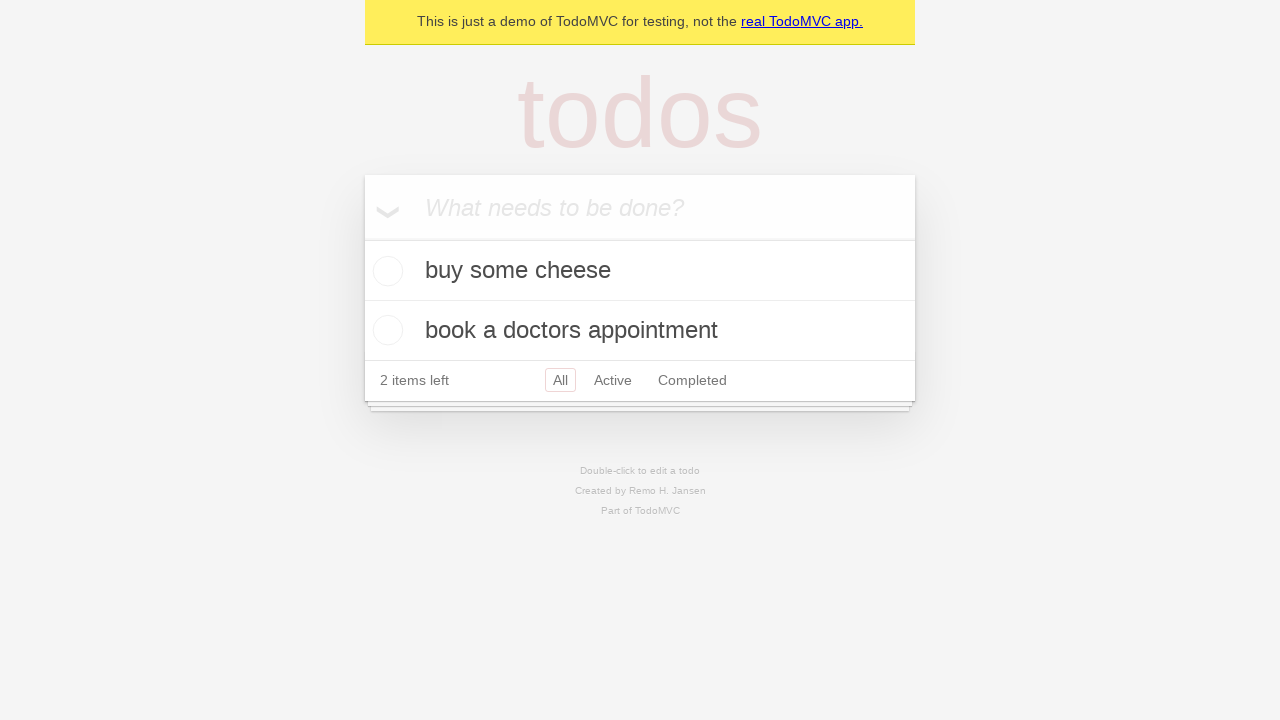

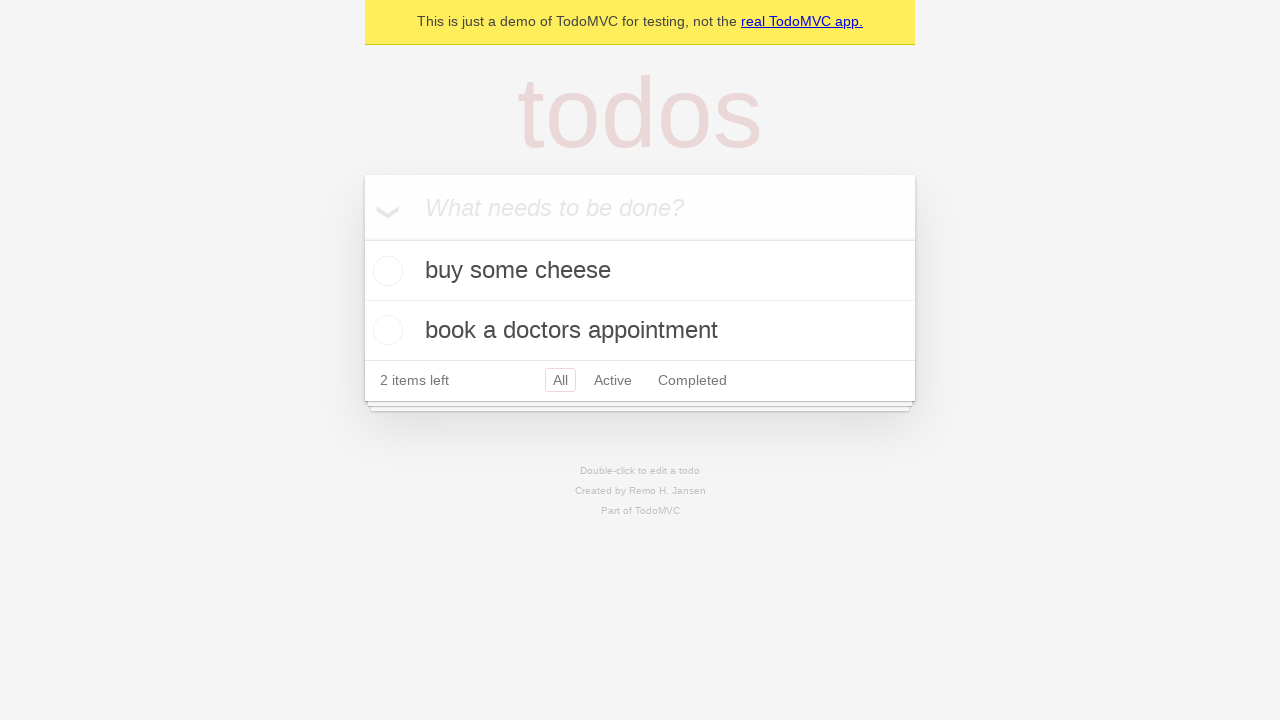